Tests an e-commerce vegetable shopping cart by adding multiple items to cart, proceeding to checkout, and applying a promo code

Starting URL: https://rahulshettyacademy.com/seleniumPractise/#/

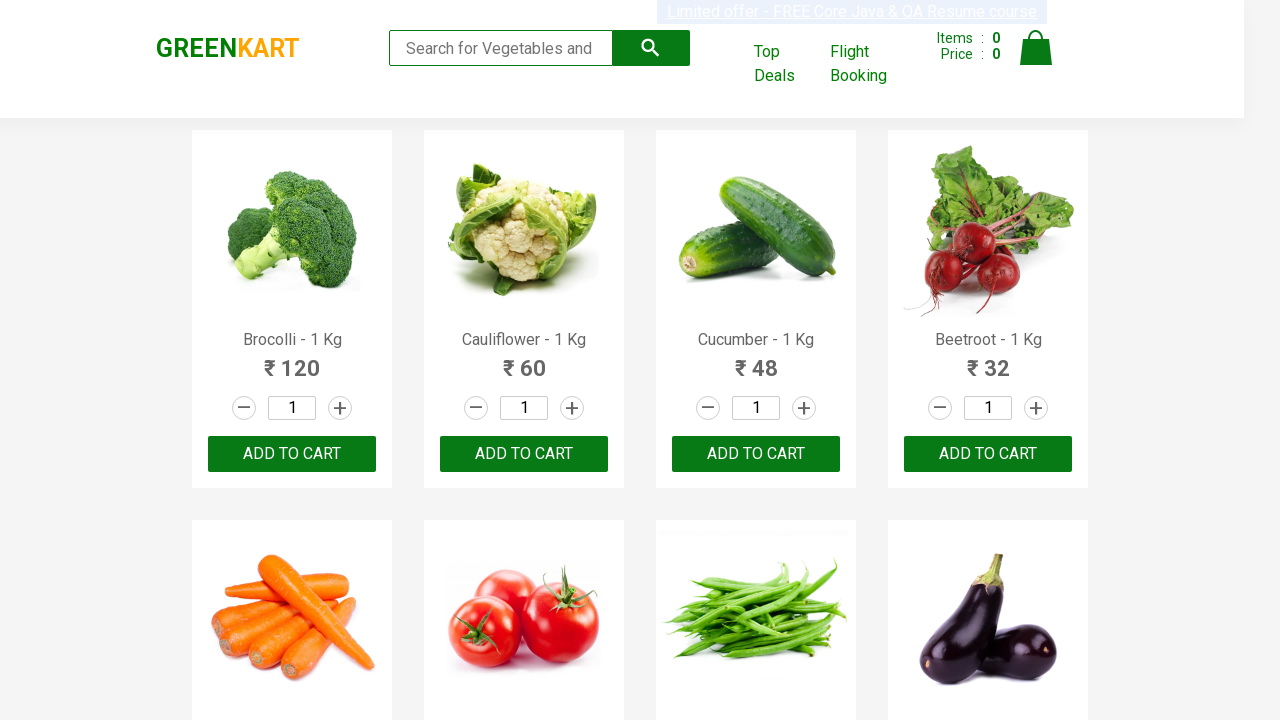

Waited for product names to load on the vegetable shopping page
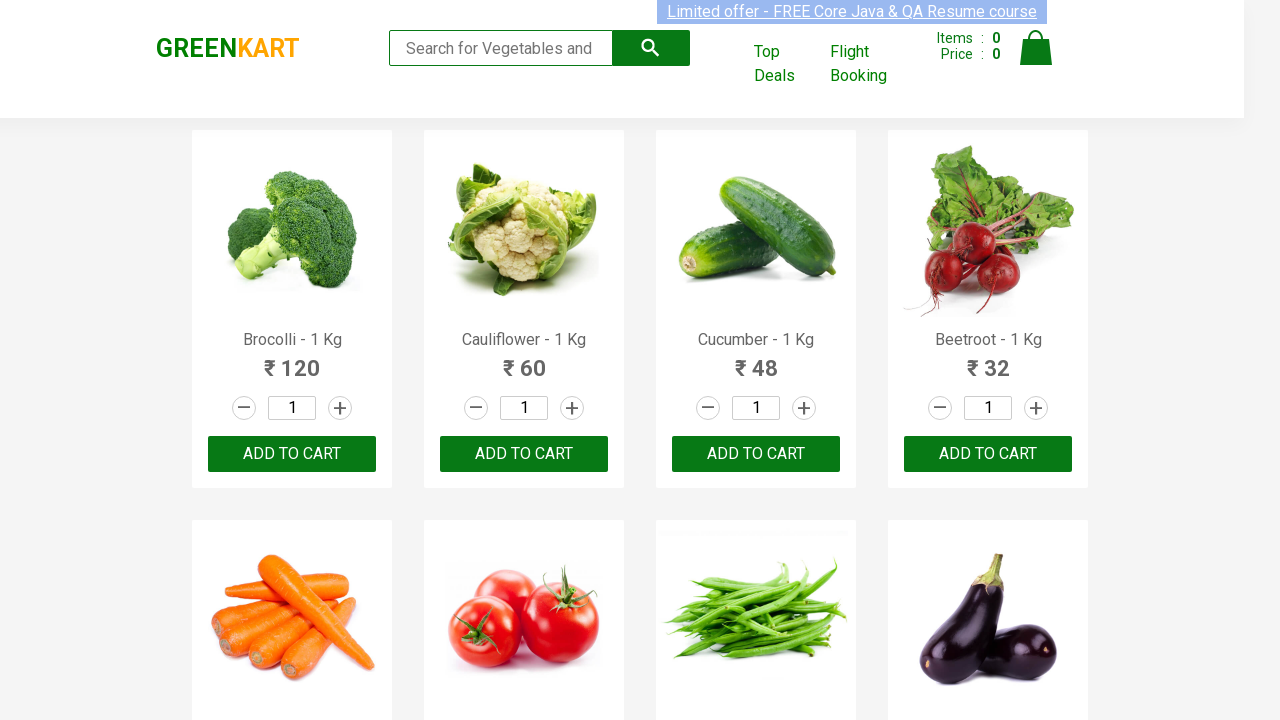

Retrieved all product names from the page
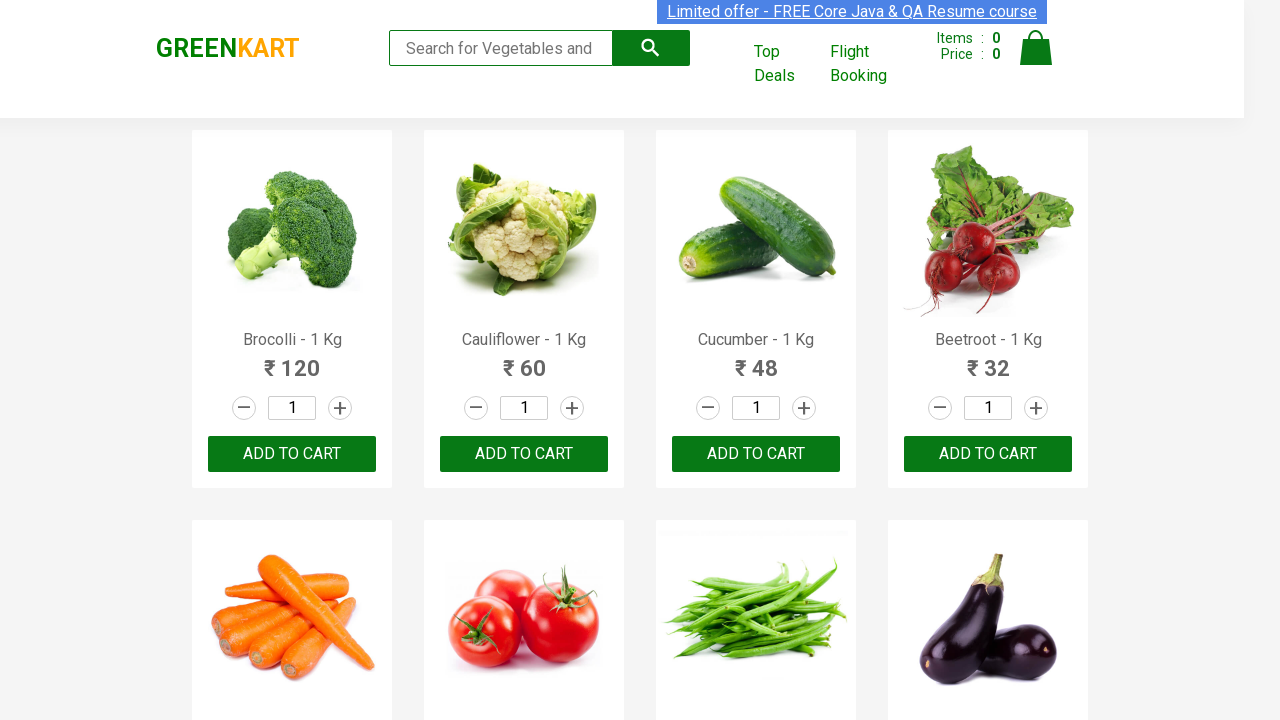

Retrieved all 'Add to Cart' buttons
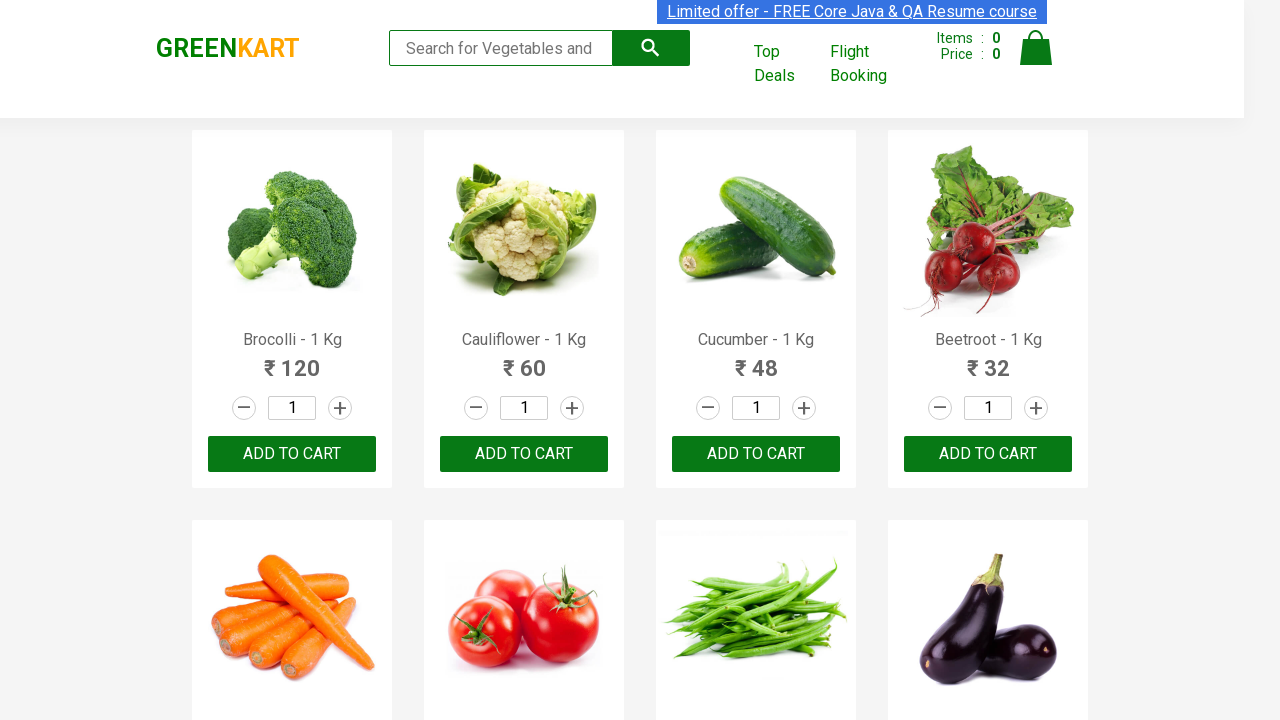

Added Brocolli to cart at (292, 454) on div.product-action button >> nth=0
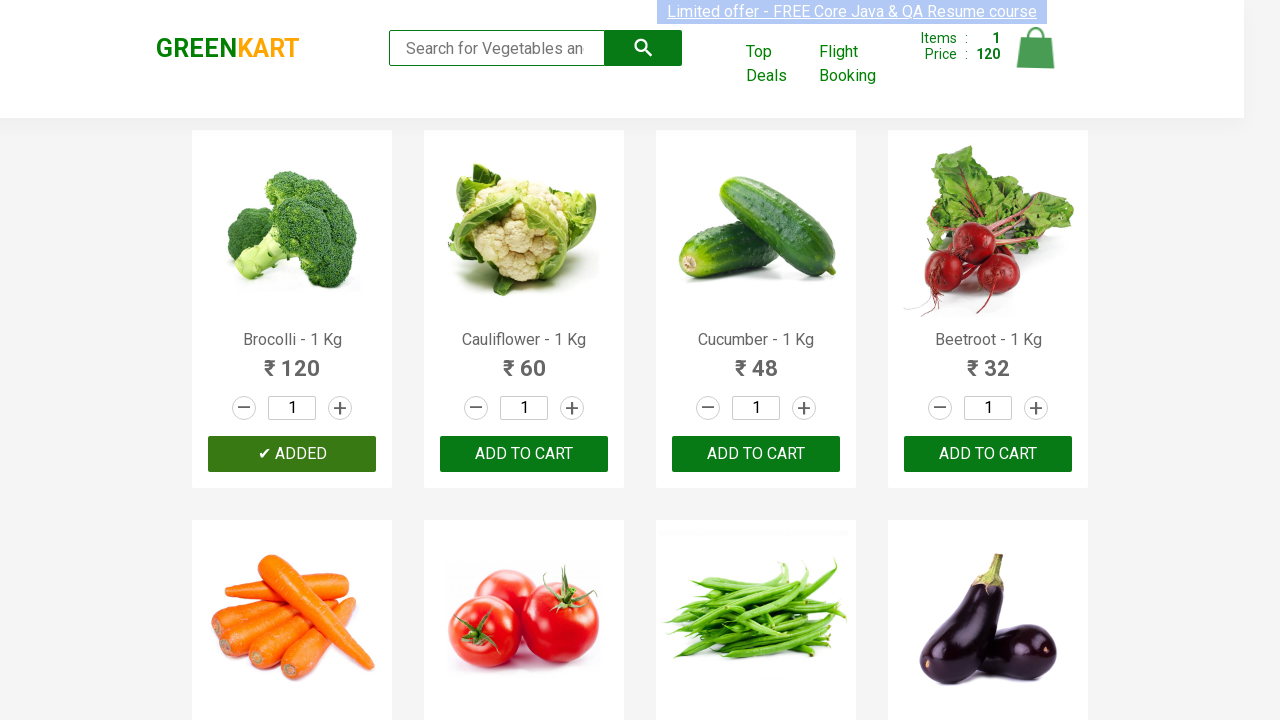

Added Cucumber to cart at (756, 454) on div.product-action button >> nth=2
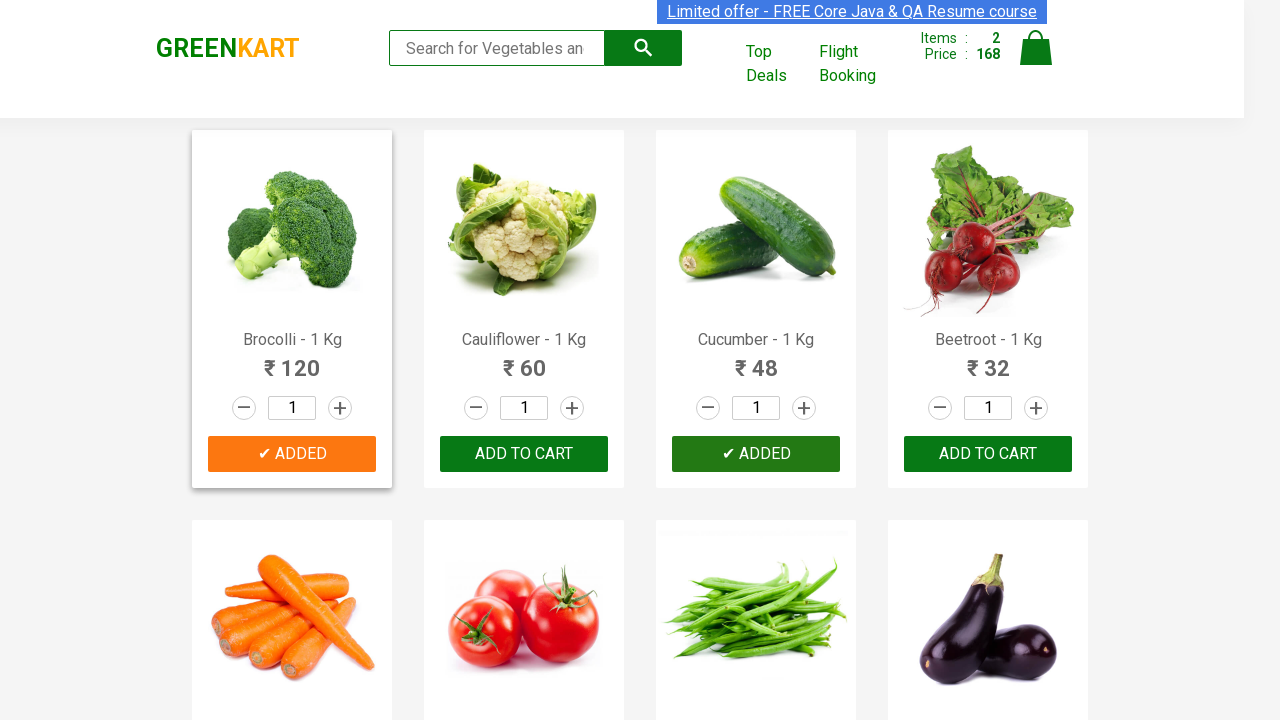

Clicked on cart icon to view shopping cart at (1036, 48) on img[alt='Cart']
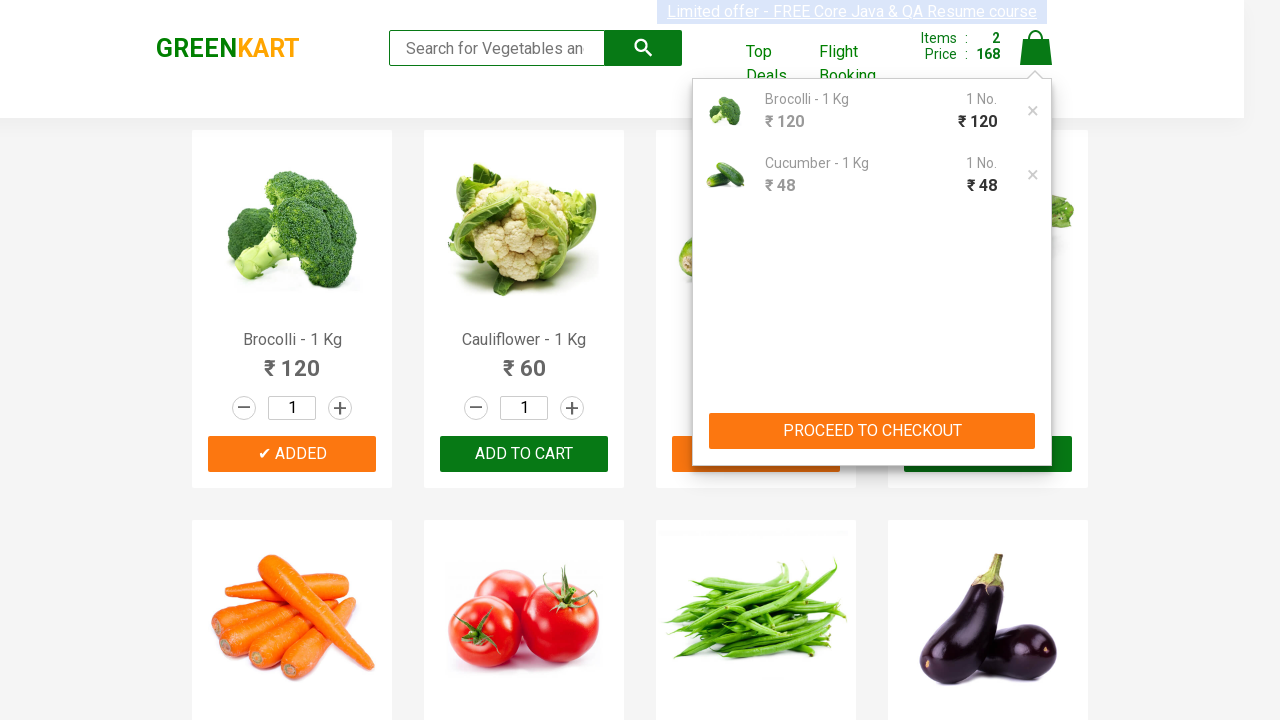

Clicked 'PROCEED TO CHECKOUT' button at (872, 431) on xpath=//button[text()='PROCEED TO CHECKOUT']
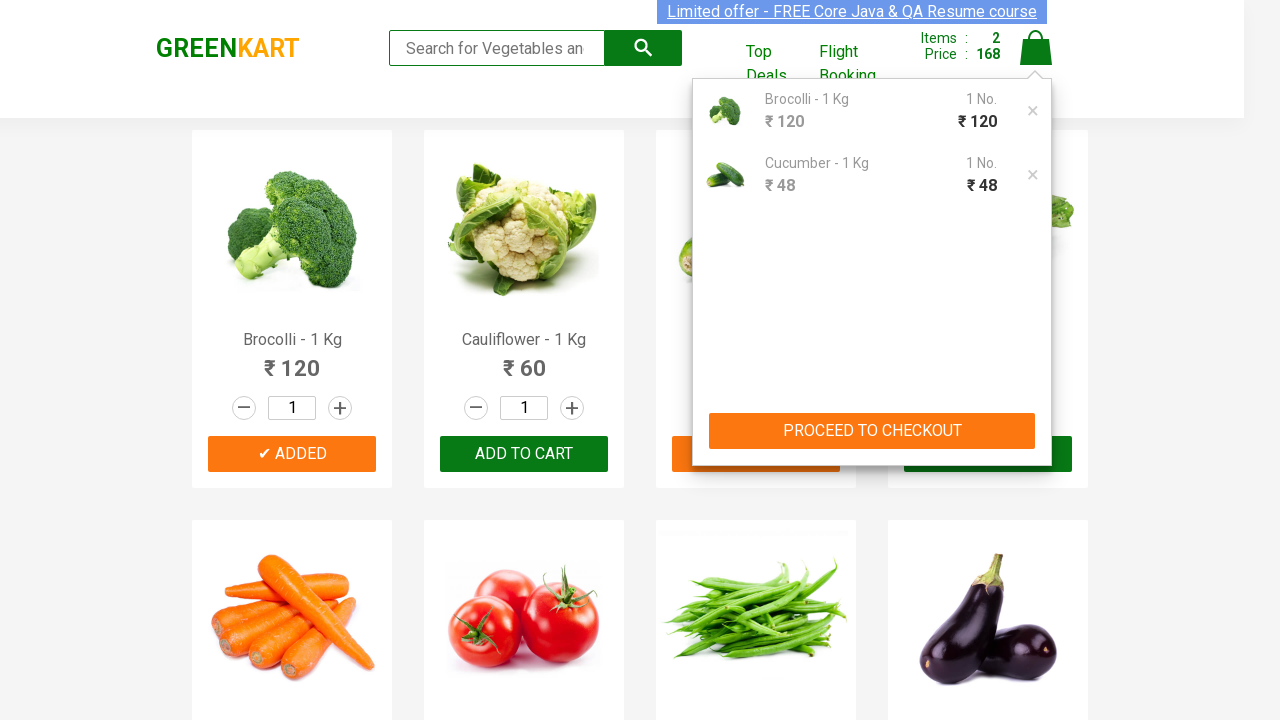

Entered promo code 'rahulshettyacademy' in the promo code field on input[placeholder='Enter promo code']
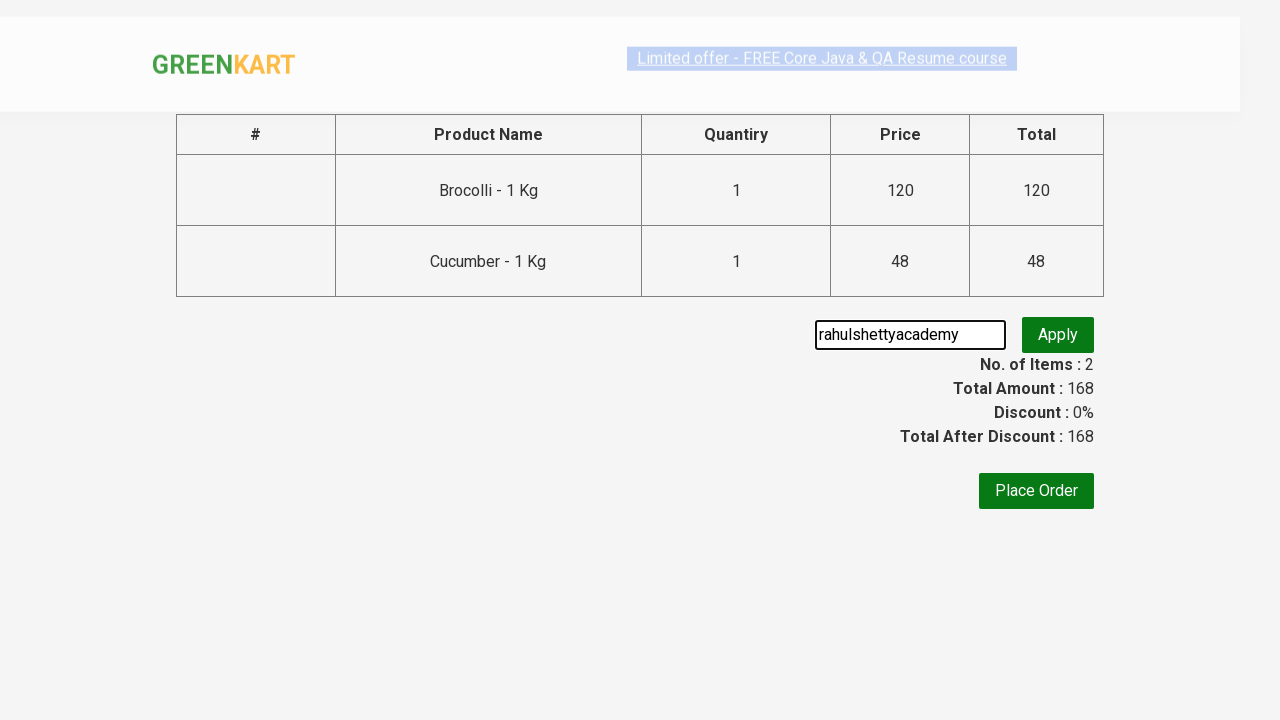

Clicked 'Apply' button to apply the promo code at (1058, 335) on xpath=//button[text()='Apply']
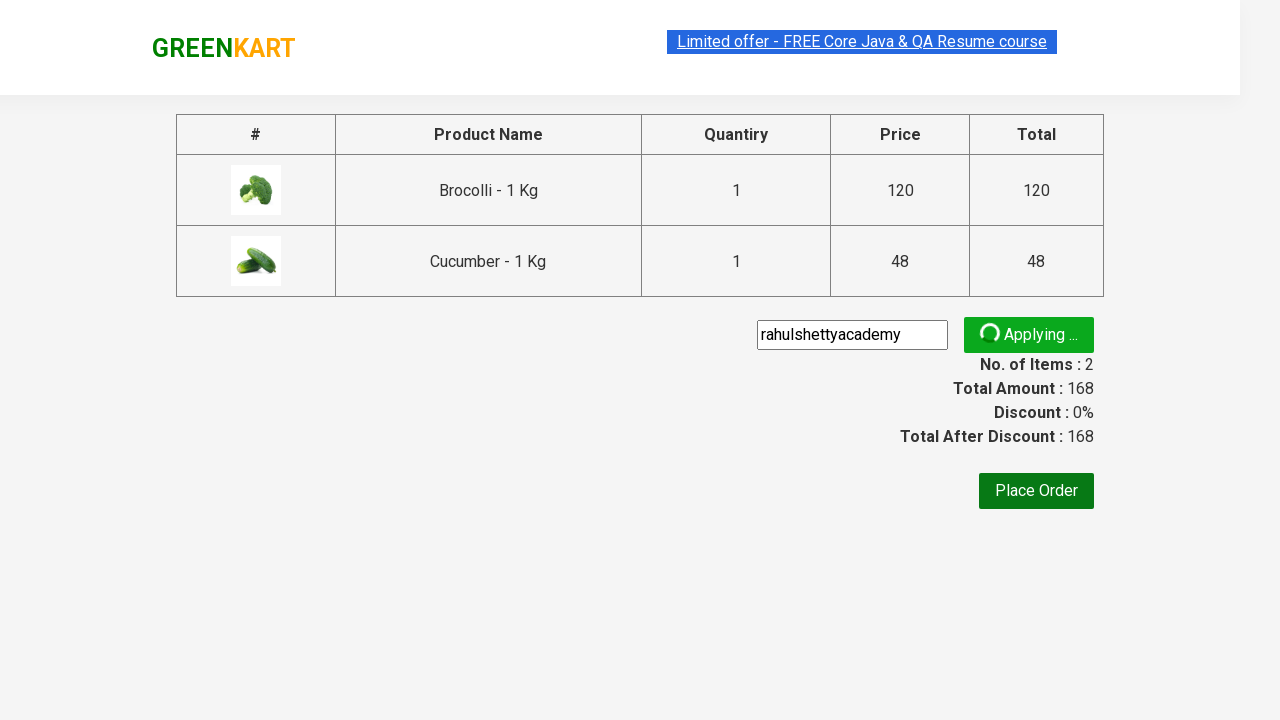

Promo code validation message appeared
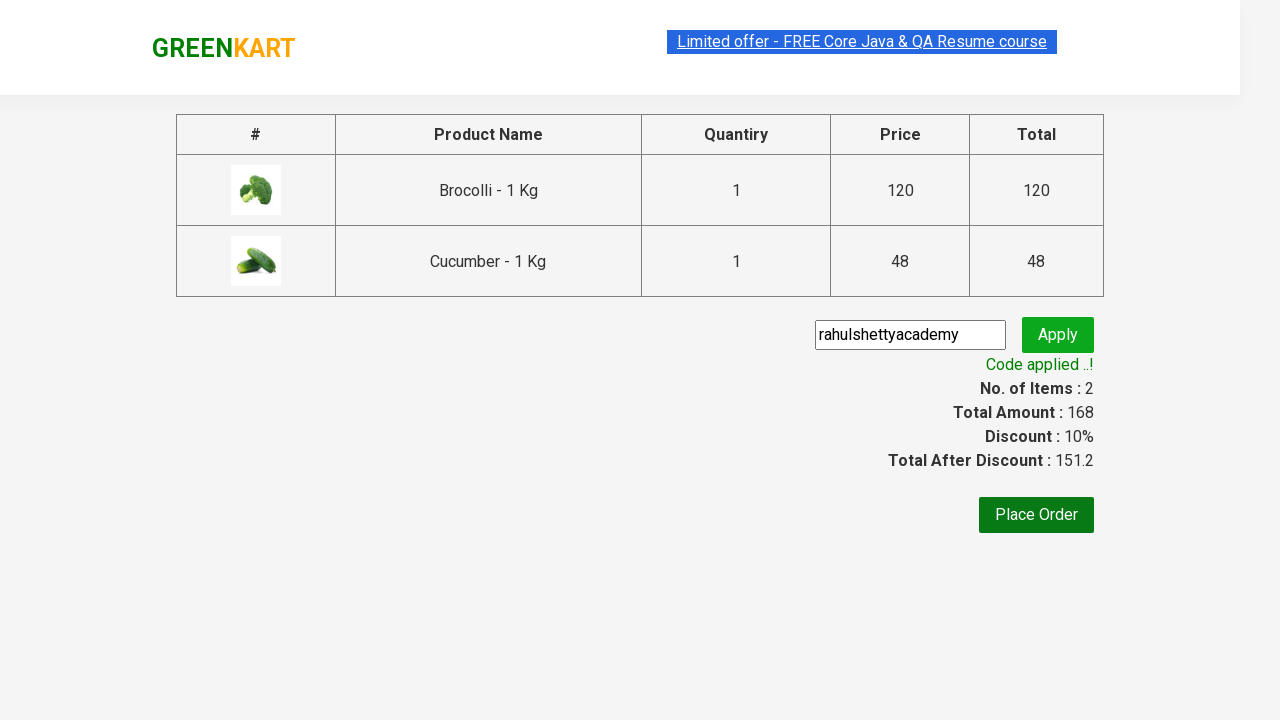

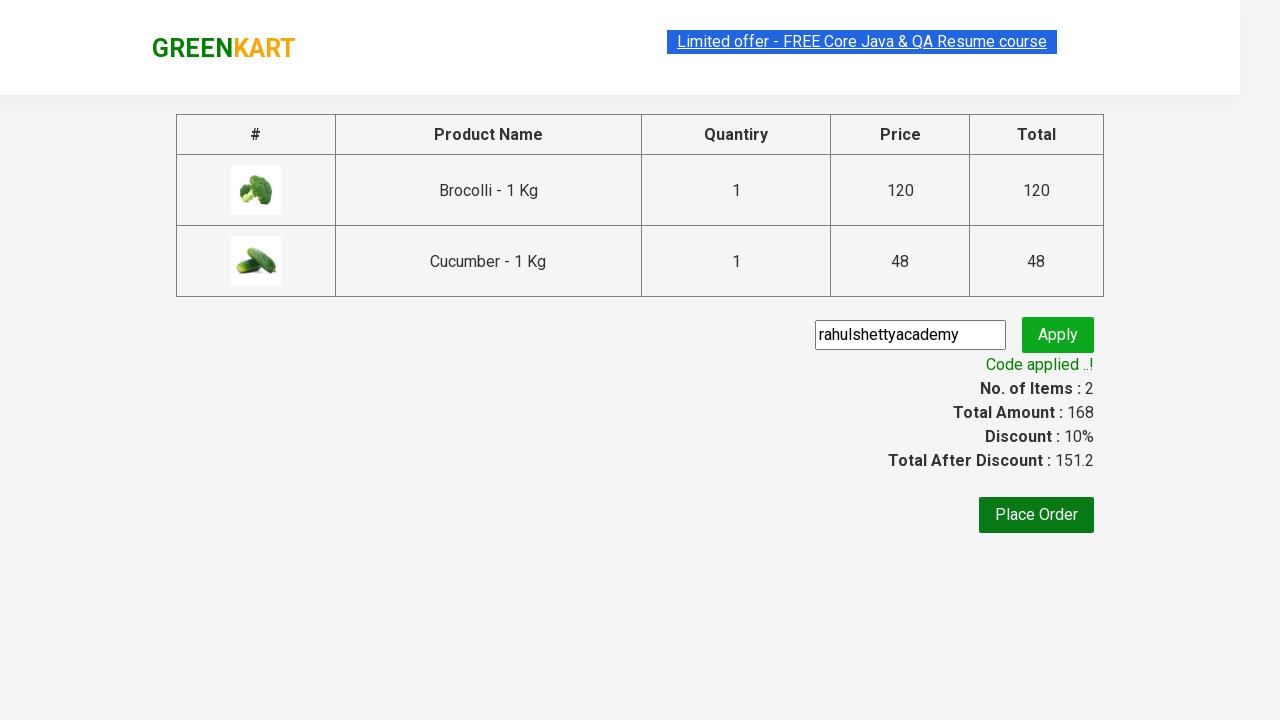